Tests jQuery UI drag and drop functionality by dragging an element and dropping it onto a target area within an iframe

Starting URL: https://jqueryui.com/droppable/

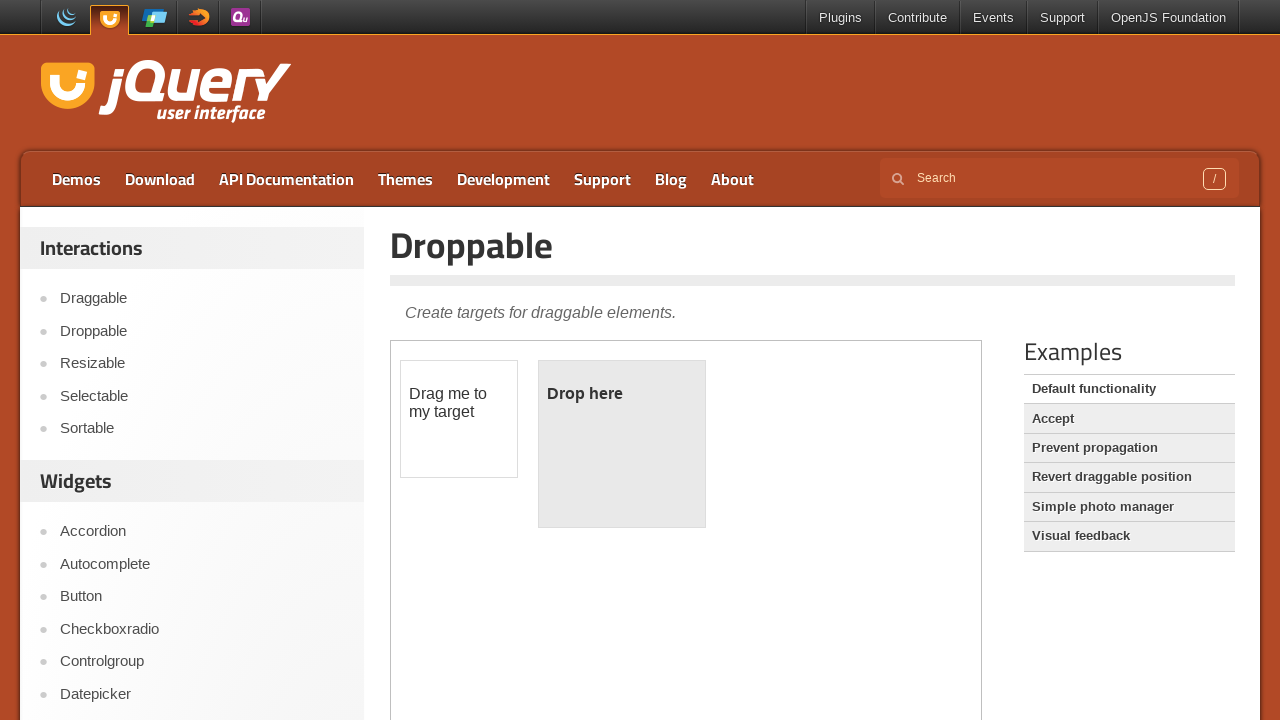

Located the demo iframe
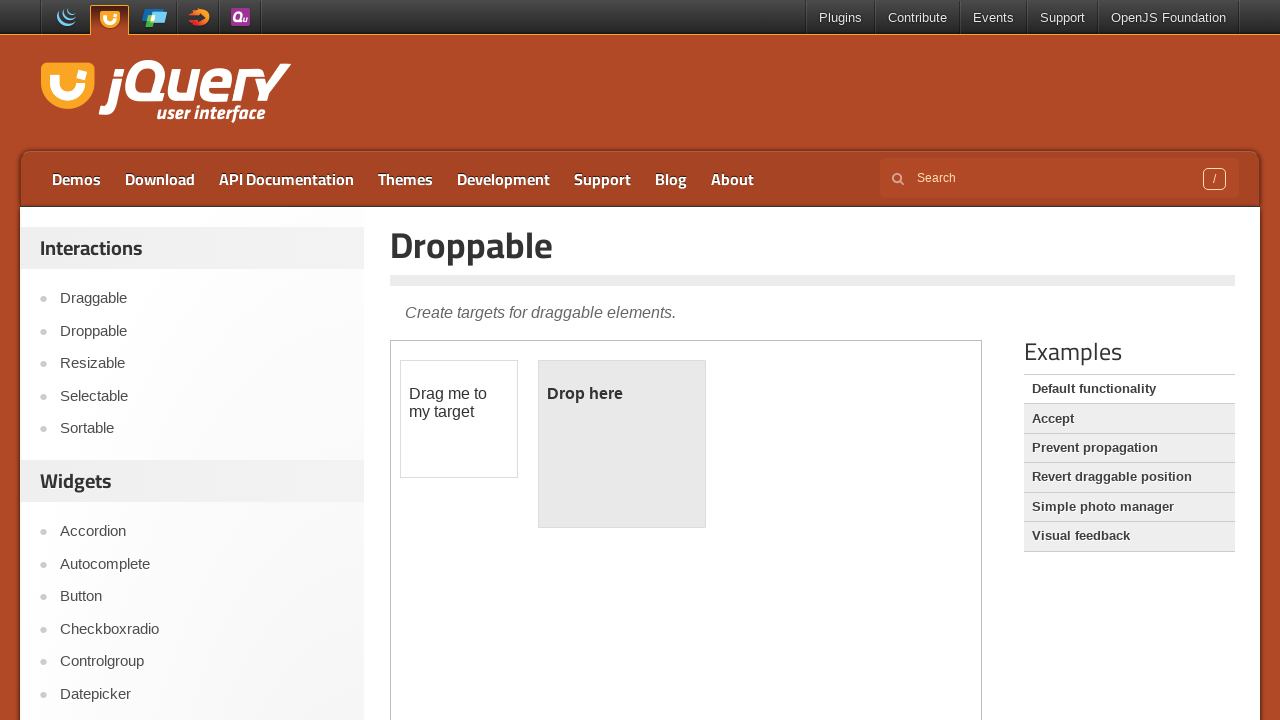

Located the draggable element within iframe
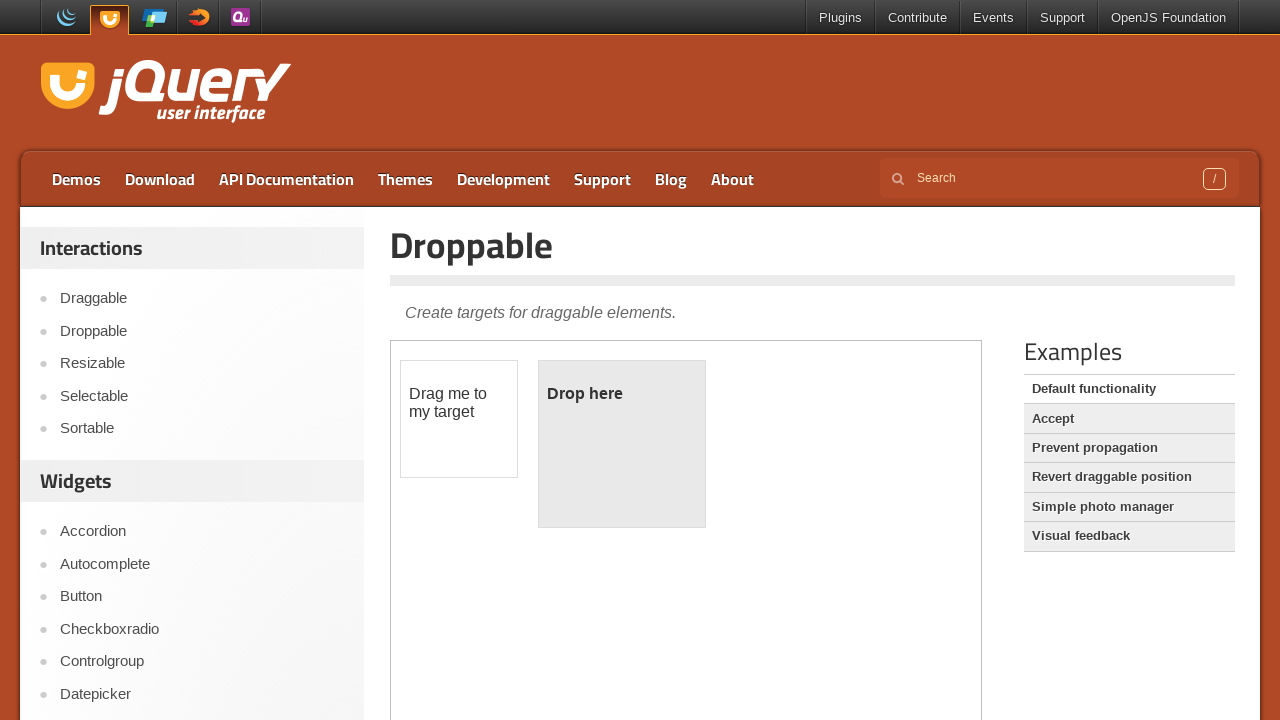

Located the droppable target element within iframe
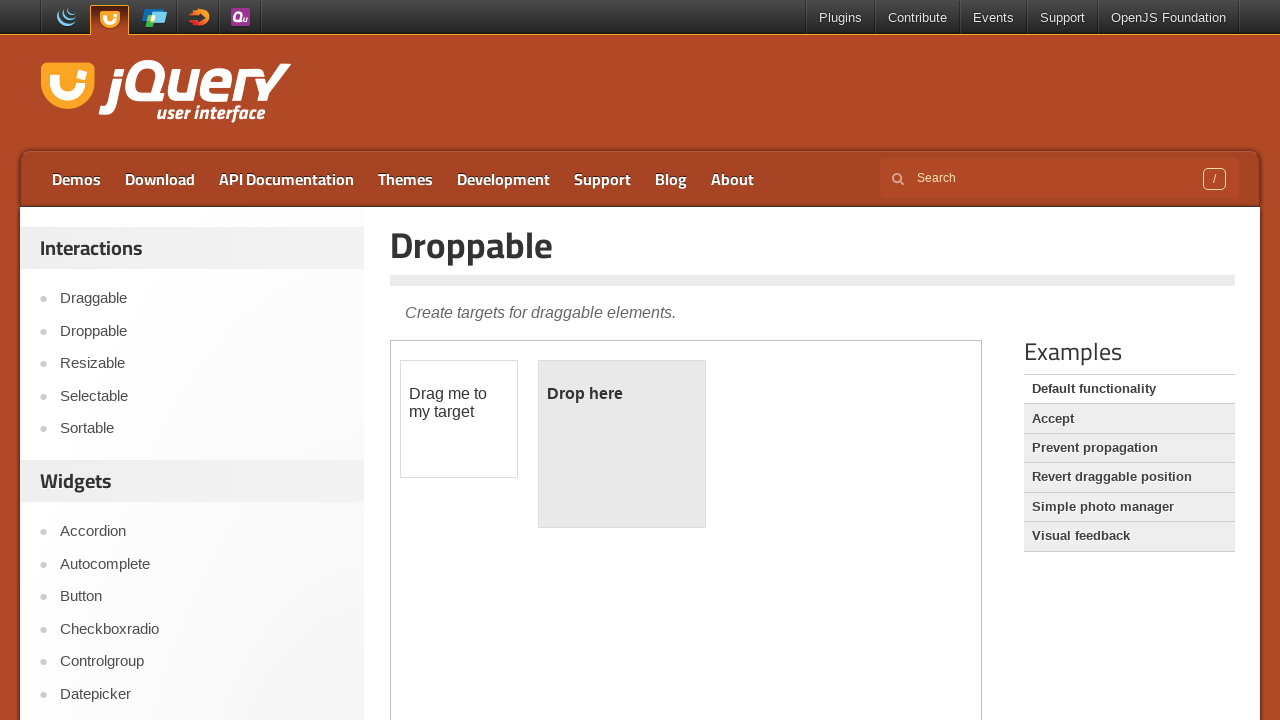

Dragged the draggable element onto the droppable target at (622, 444)
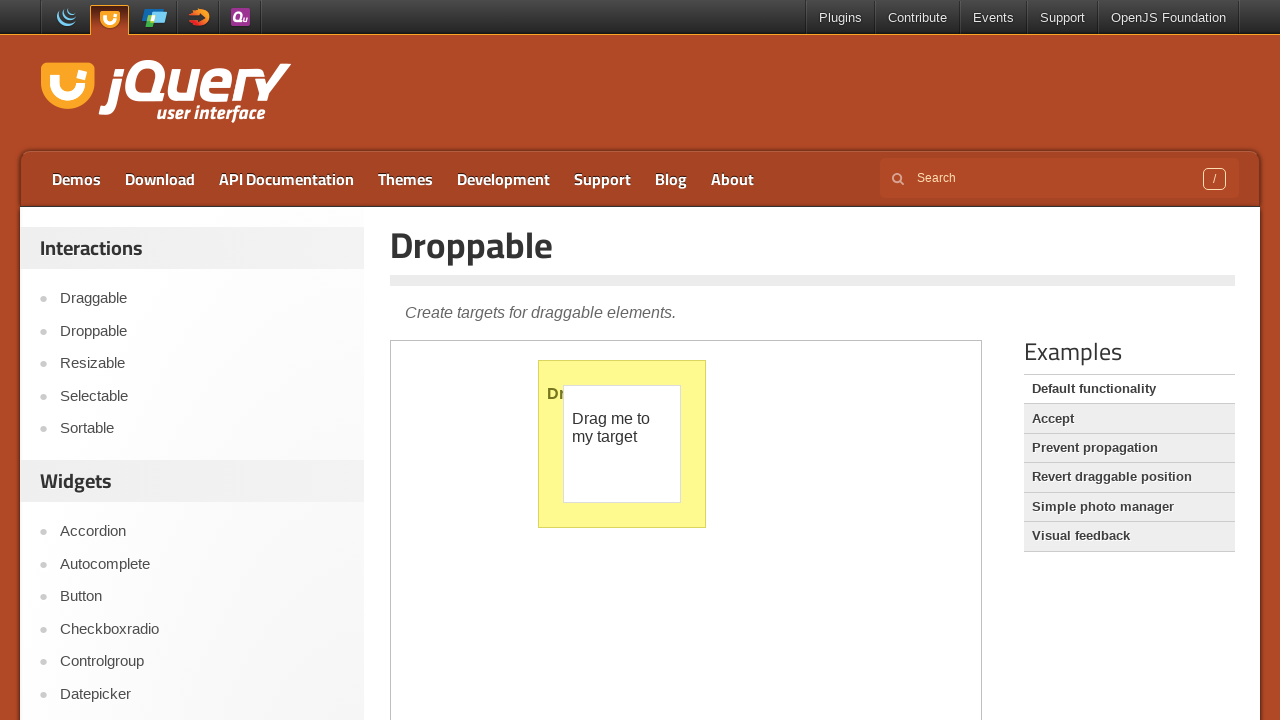

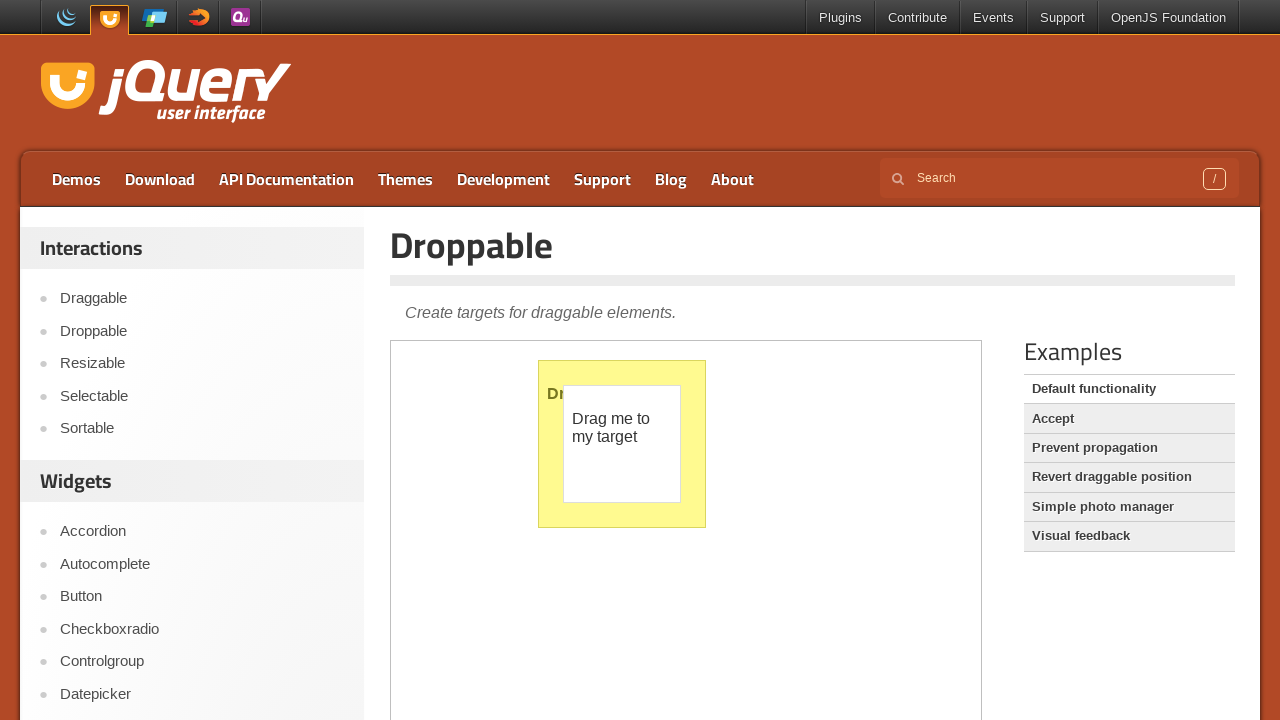